Tests locating a checkbox by role and name, then checking it

Starting URL: https://letcode.in/radio

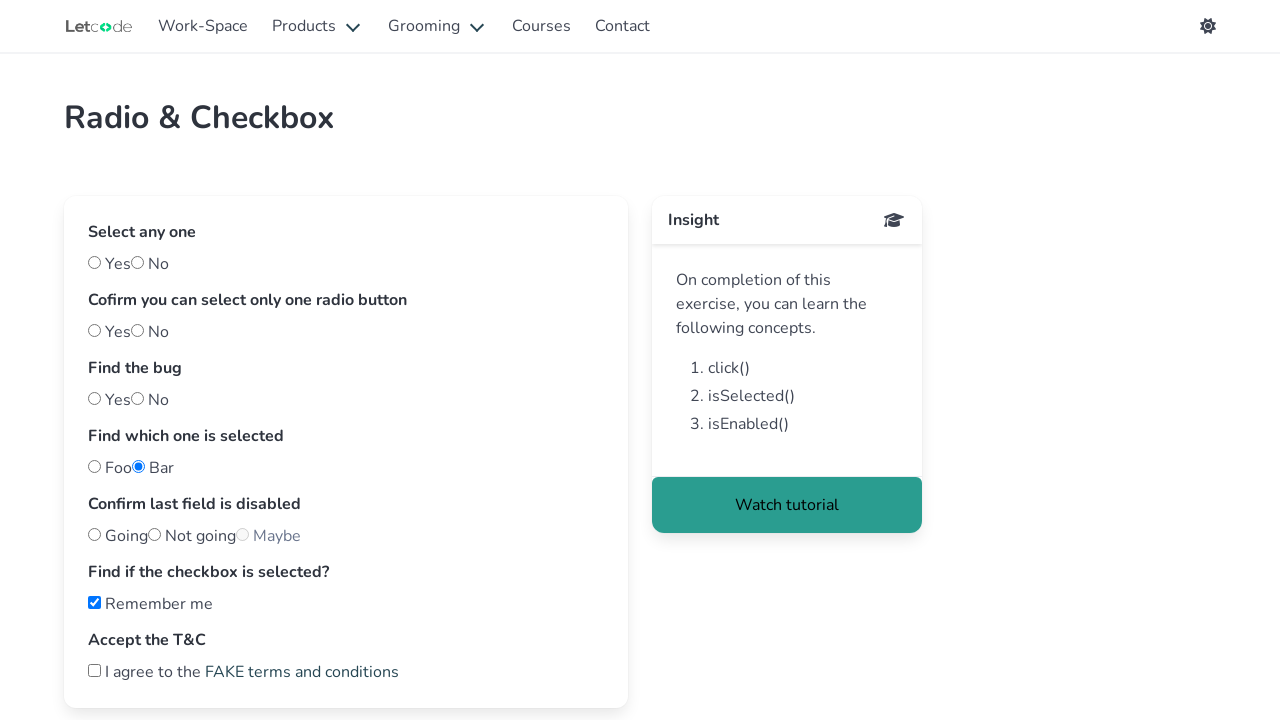

Navigated to https://letcode.in/radio
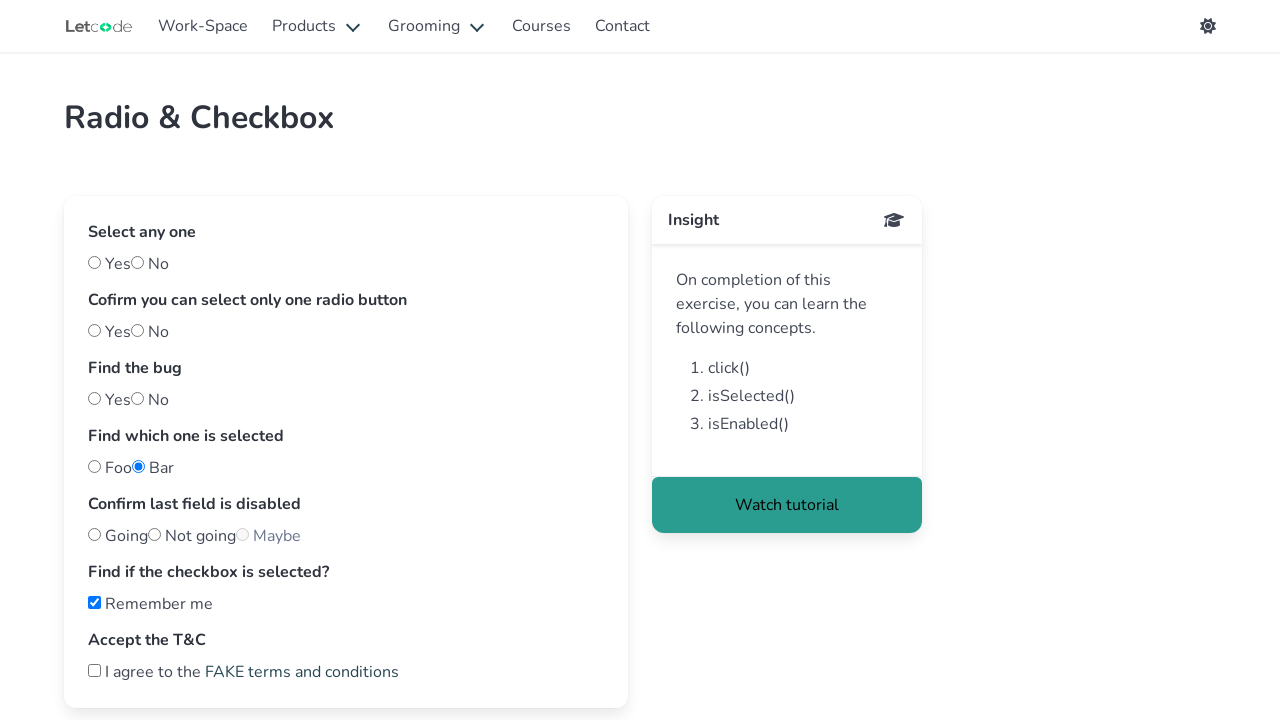

Located and checked the 'I agree to the' checkbox by role and name at (94, 670) on internal:role=checkbox[name="I agree to the"i]
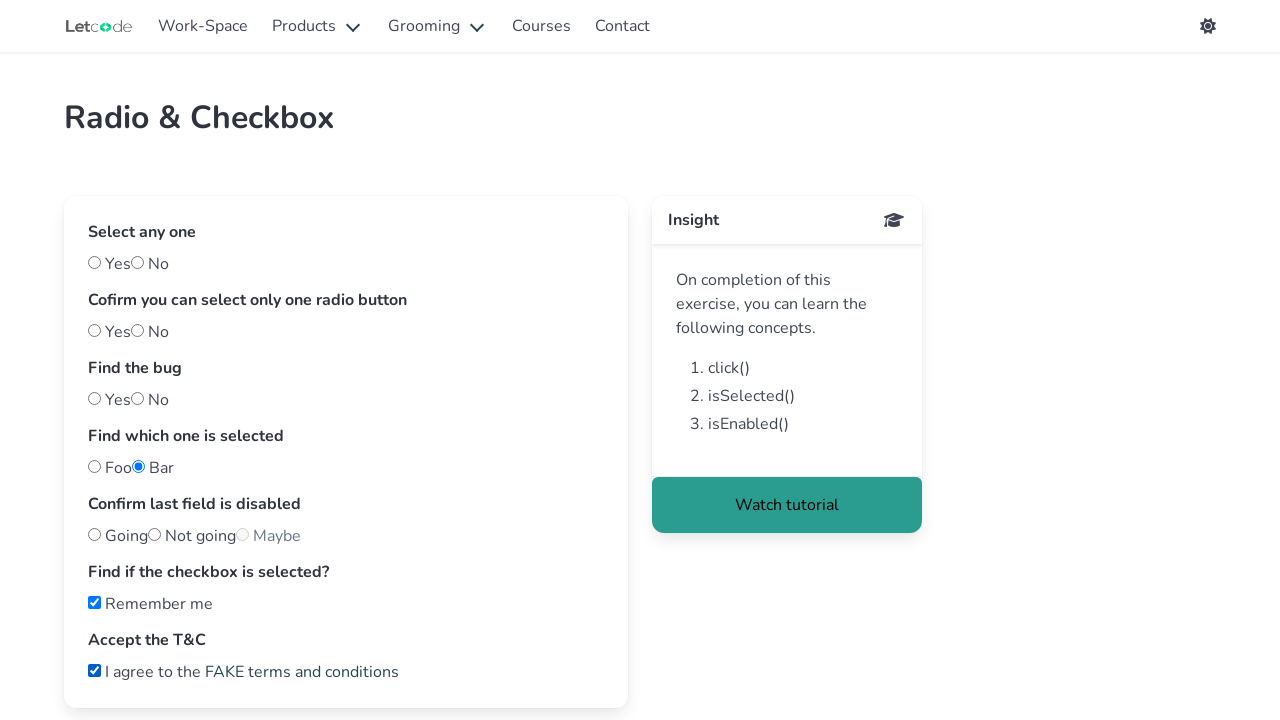

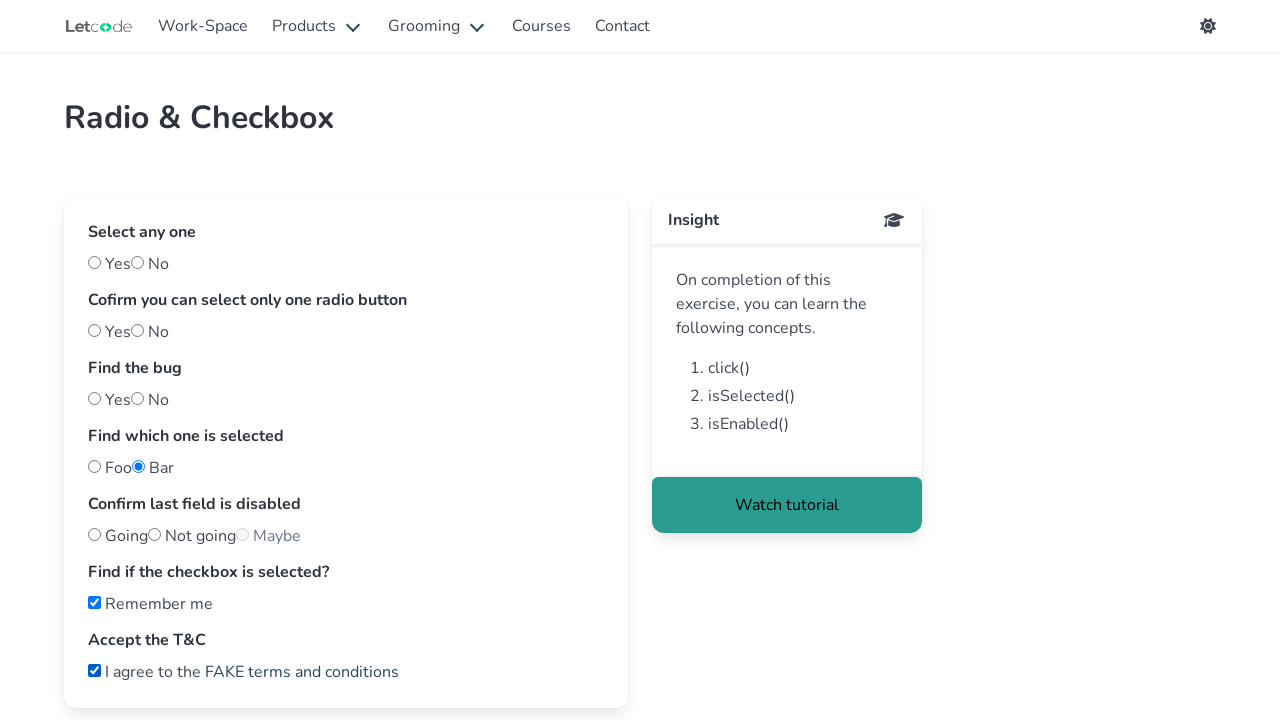